Tests the add row functionality on a Bootstrap table by clicking the add button, filling in name, department, and phone fields, and confirming the addition 5 times.

Starting URL: https://www.tutorialrepublic.com/snippets/bootstrap/table-with-add-and-delete-row-feature.php

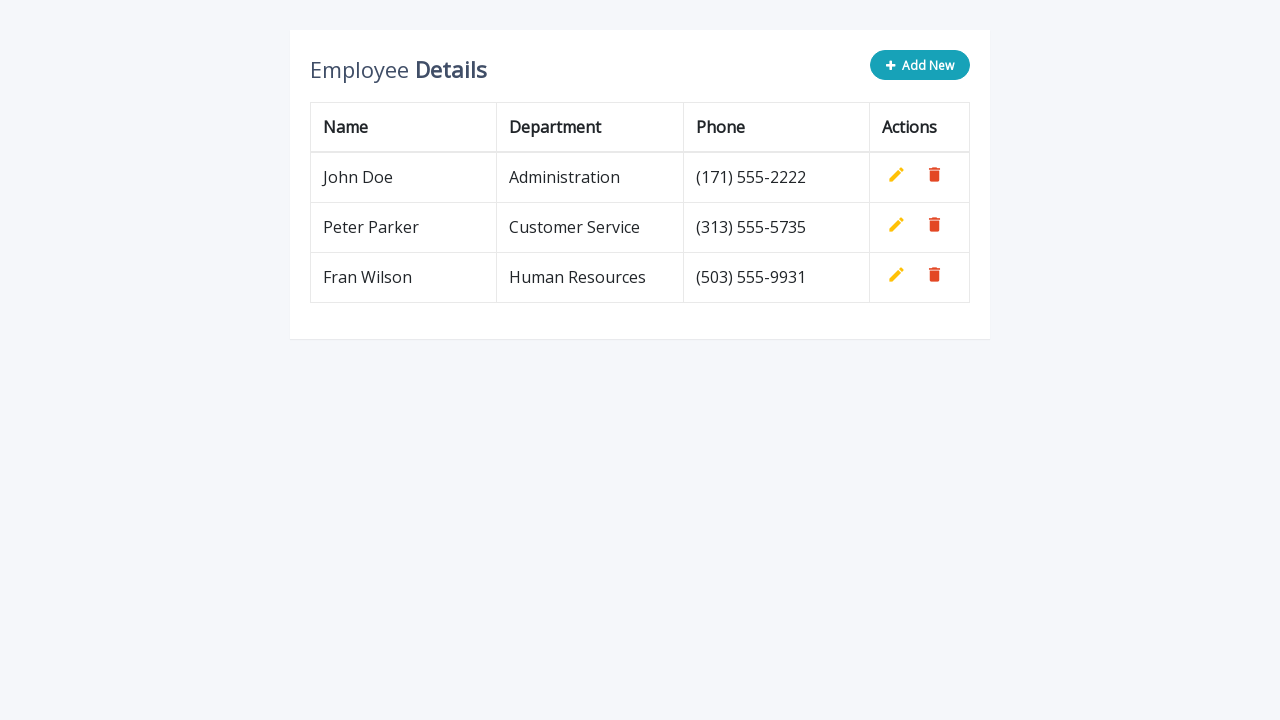

Clicked 'Add New' button to create a new row at (920, 65) on xpath=//*[@class='btn btn-info add-new']
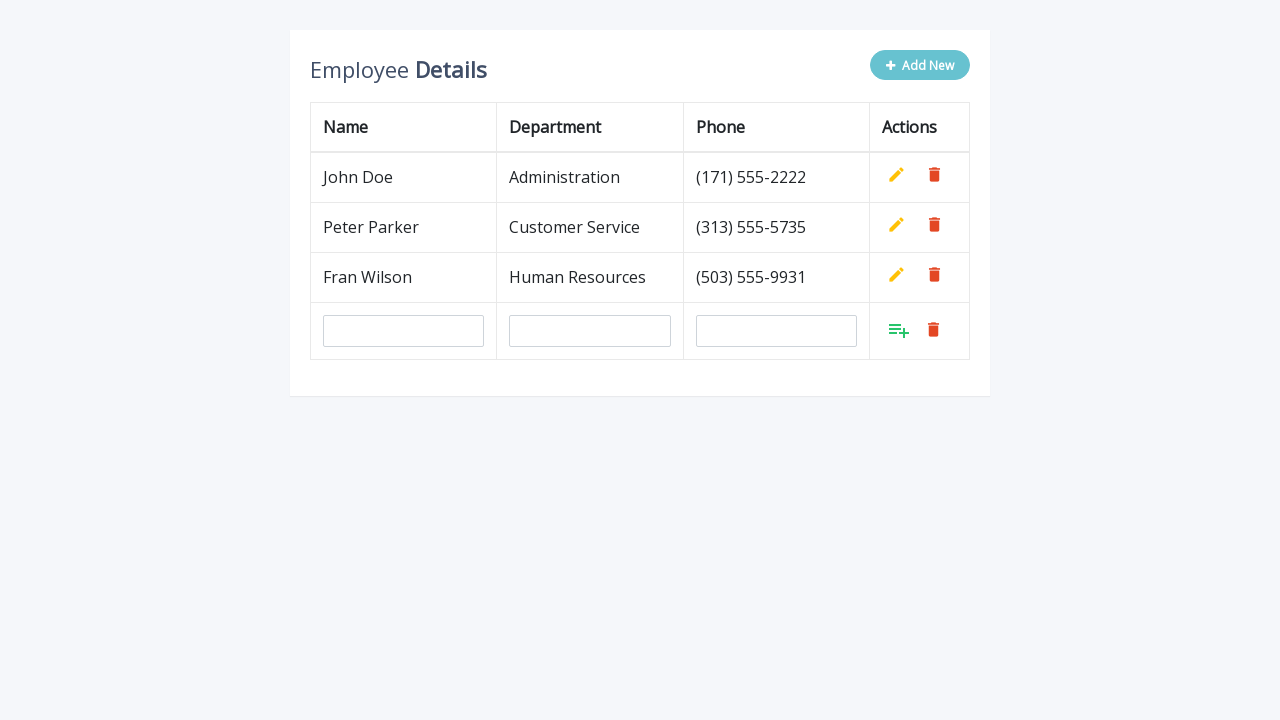

Filled in name field with 'Marko Petrovic' on input[name='name']
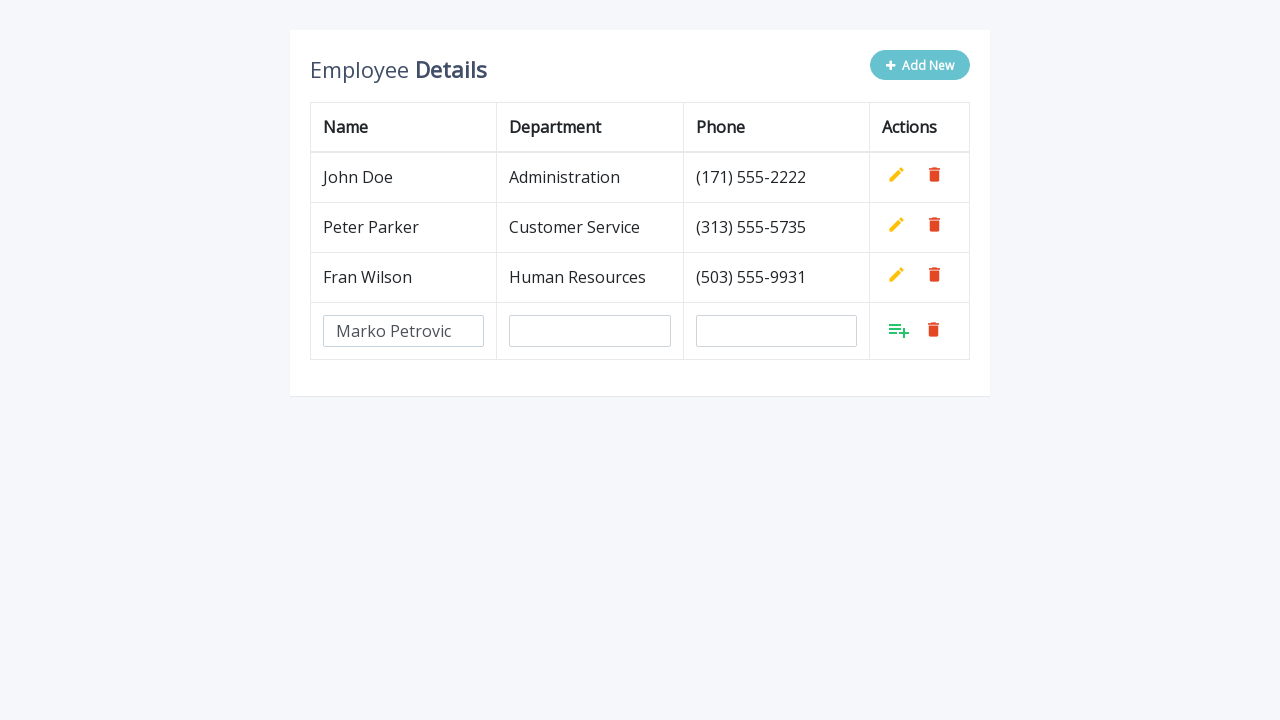

Filled in department field with 'Engineering' on input[name='department']
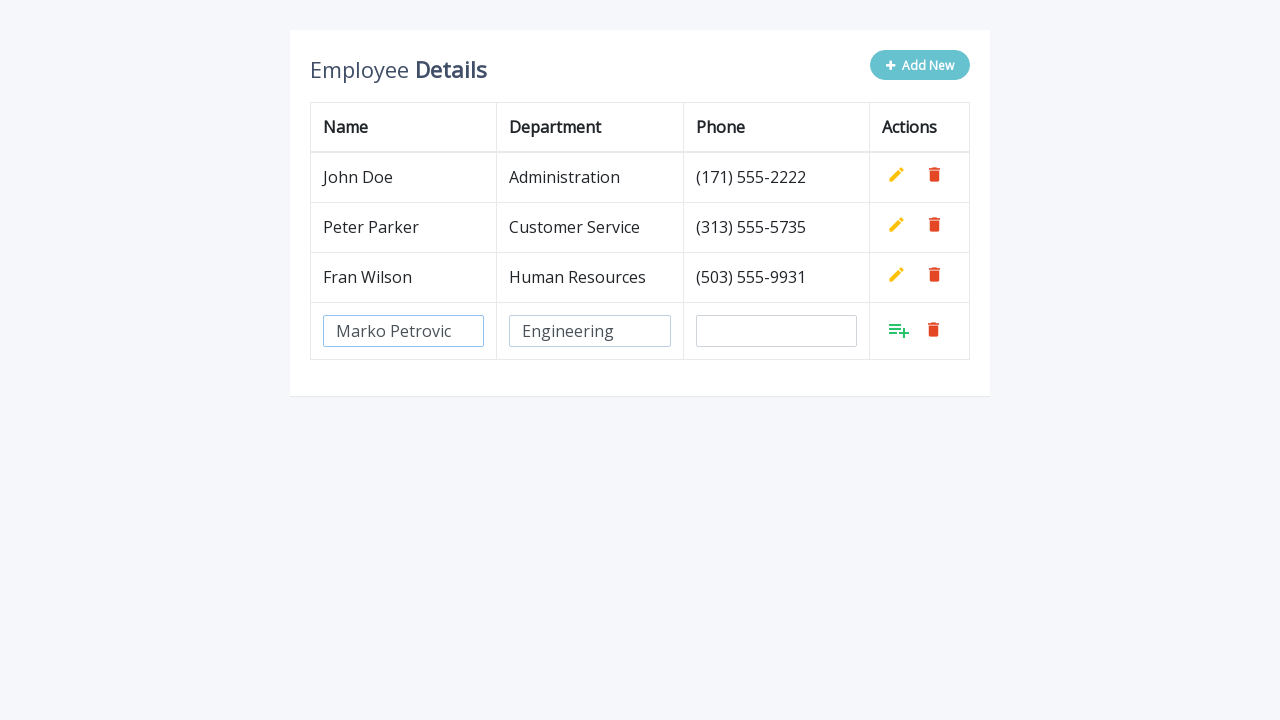

Filled in phone field with '0612345678' on input[name='phone']
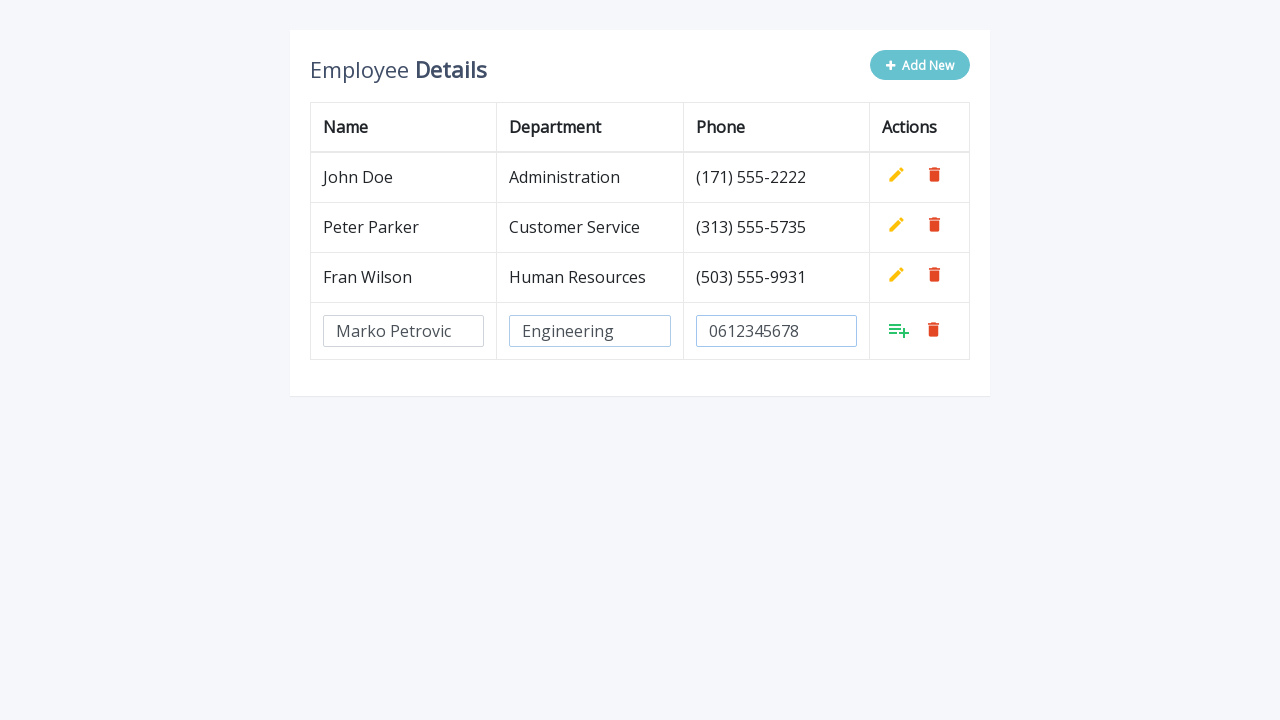

Clicked confirm button to save the new row at (899, 330) on xpath=//table[contains(@class, 'table-bordered')]/tbody/tr[last()]/td[last()]/a
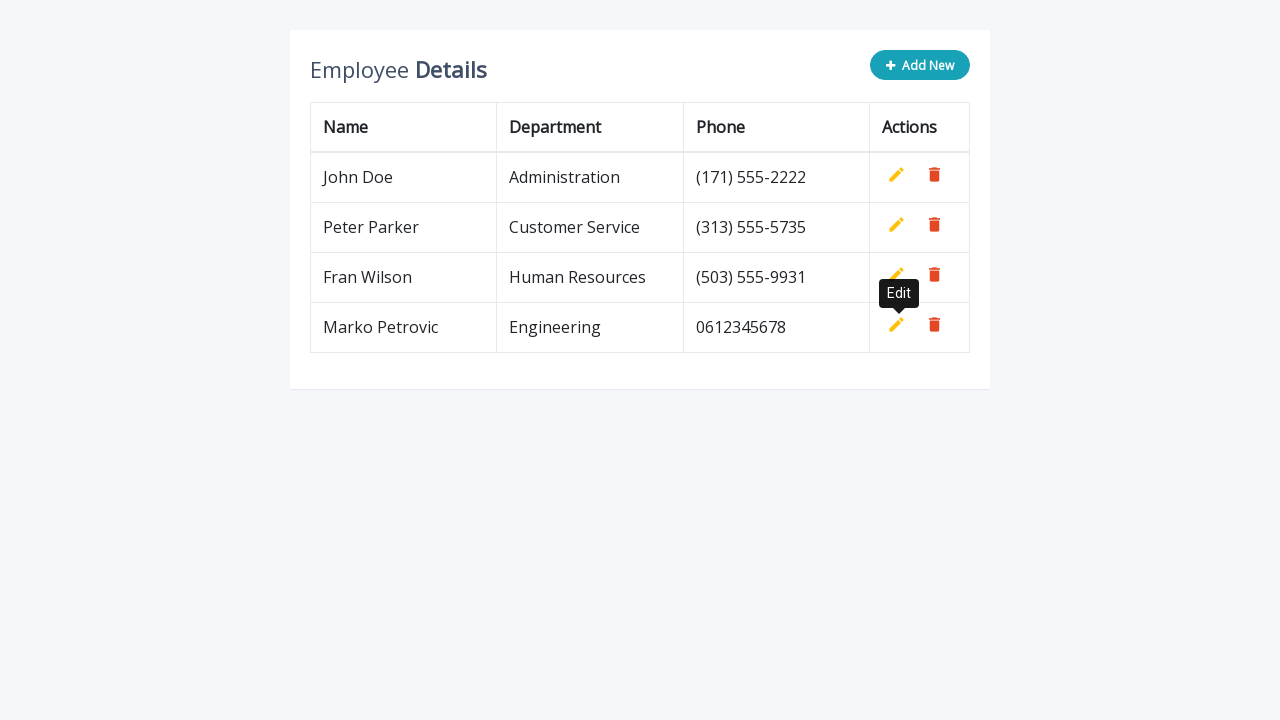

Waited for row to be added to the table
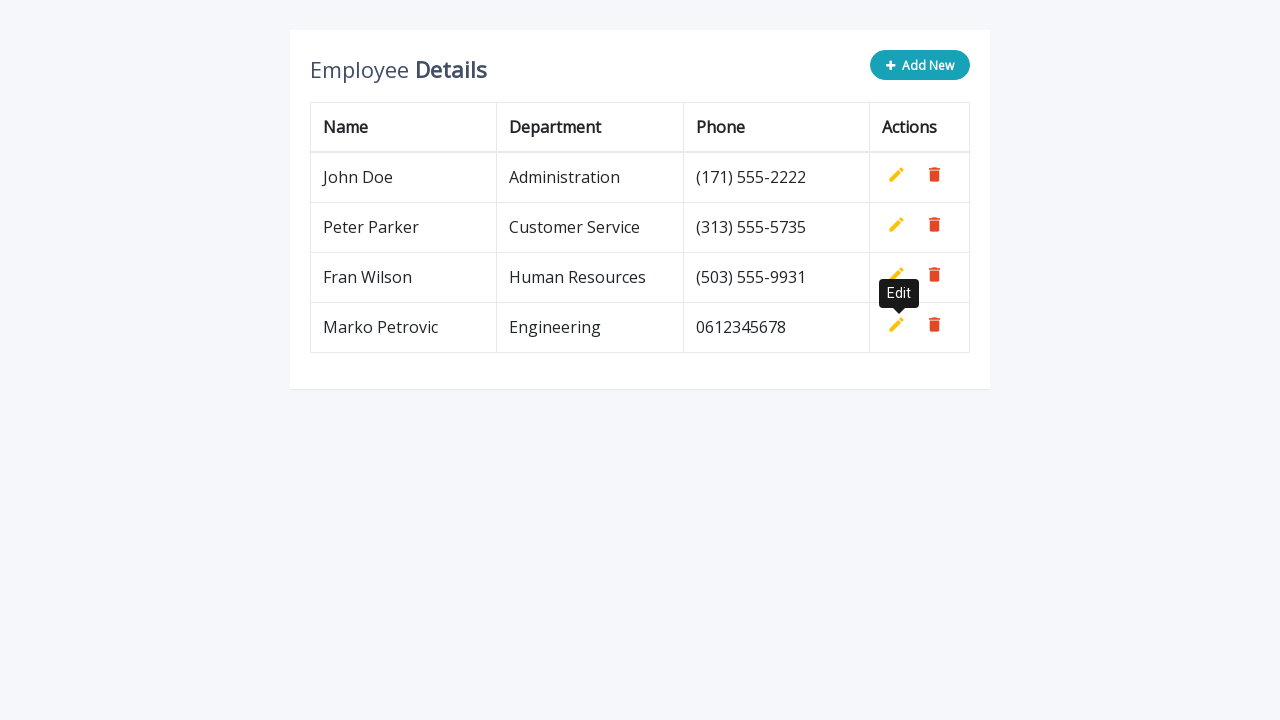

Clicked 'Add New' button to create a new row at (920, 65) on xpath=//*[@class='btn btn-info add-new']
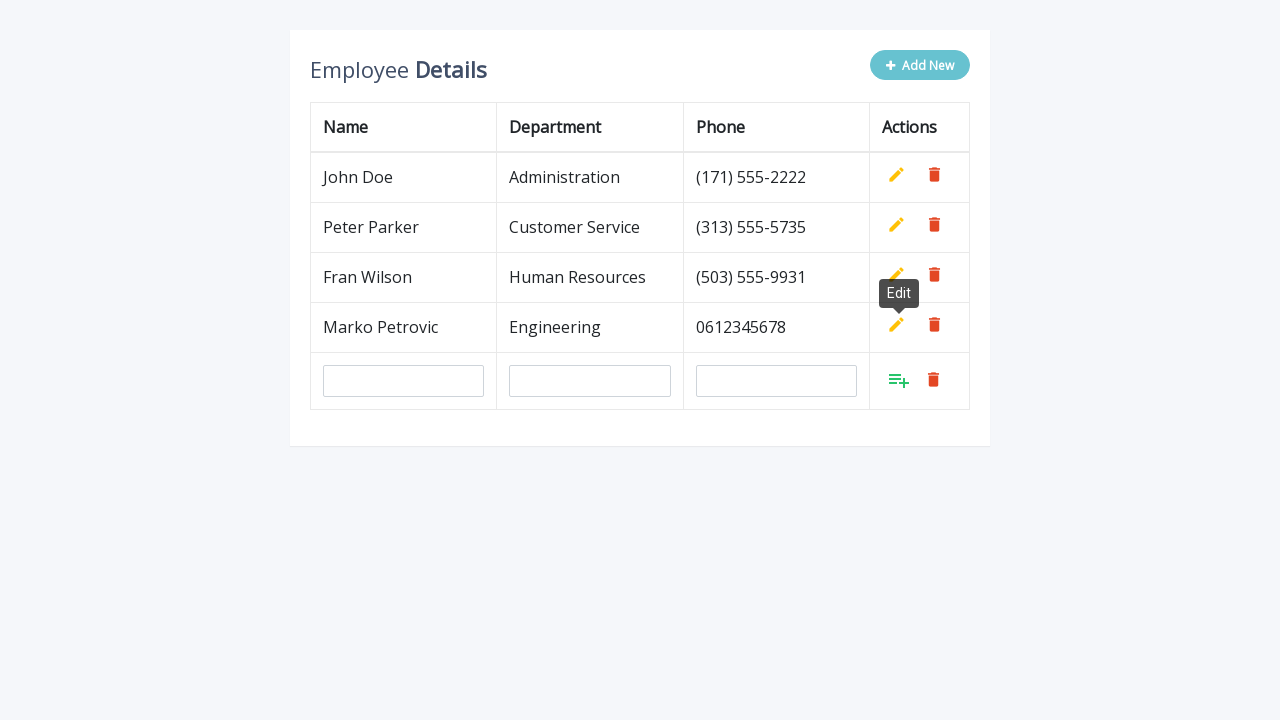

Filled in name field with 'Marko Petrovic' on input[name='name']
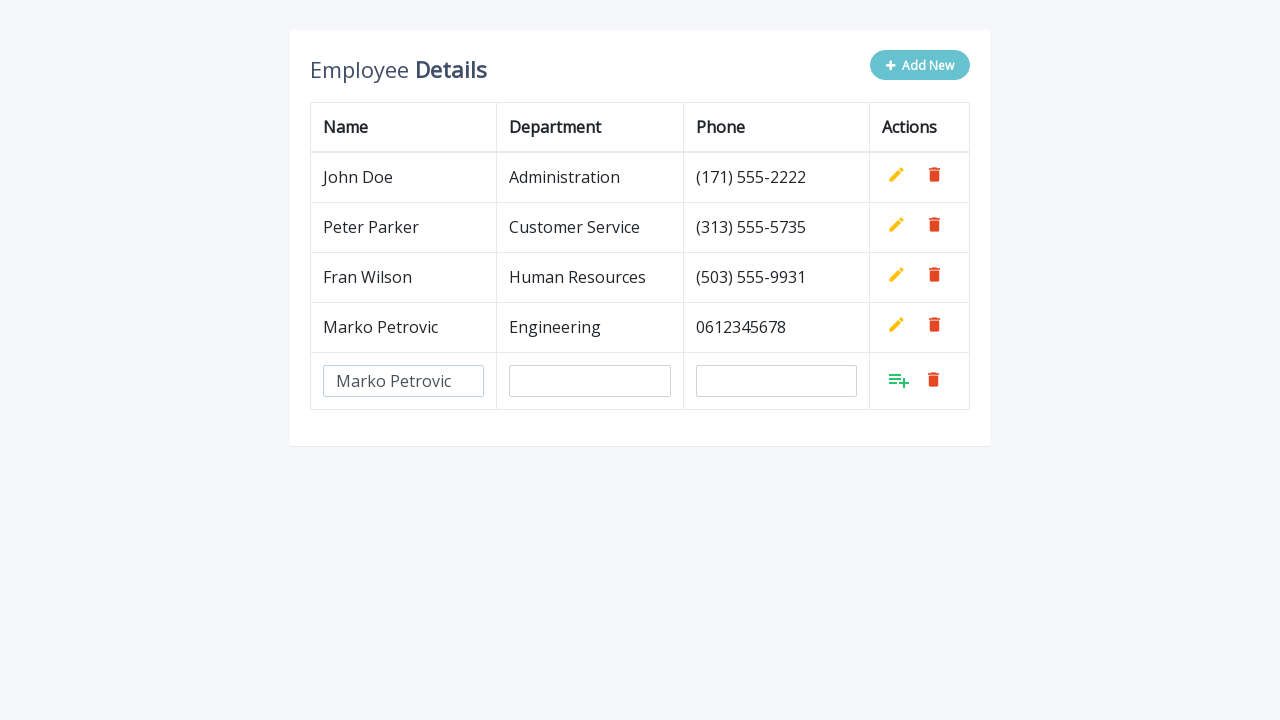

Filled in department field with 'Engineering' on input[name='department']
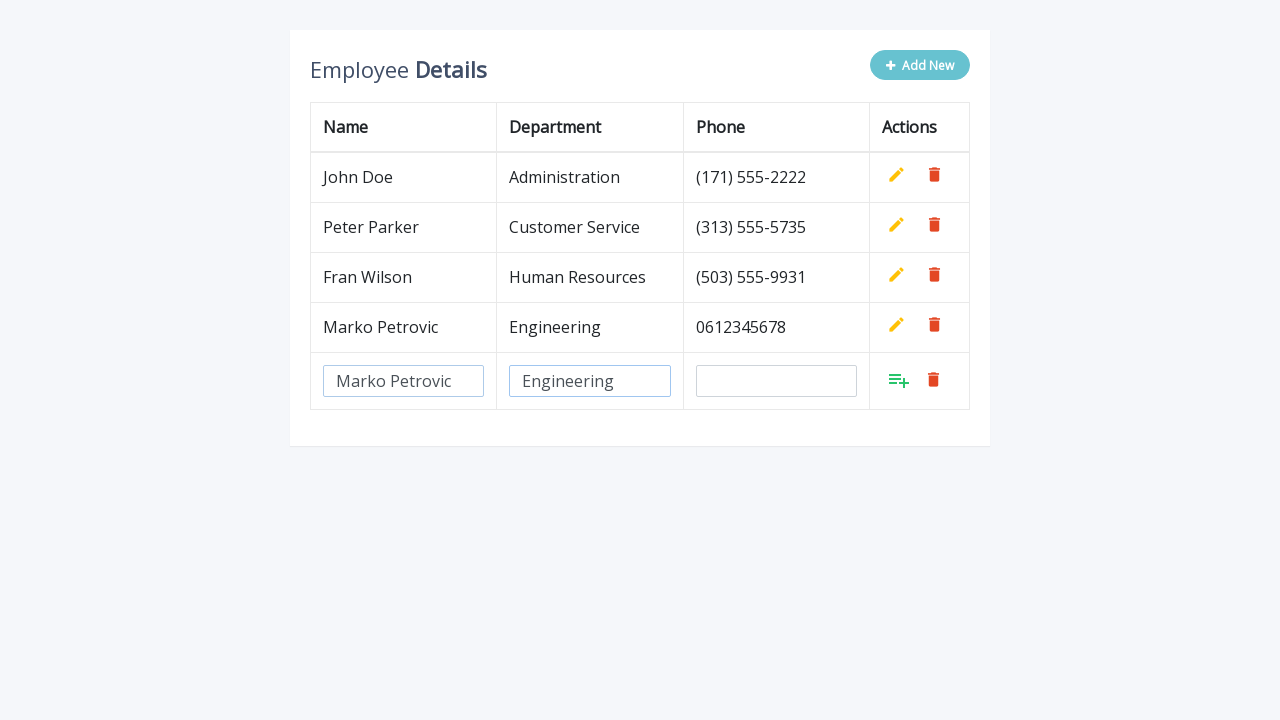

Filled in phone field with '0612345678' on input[name='phone']
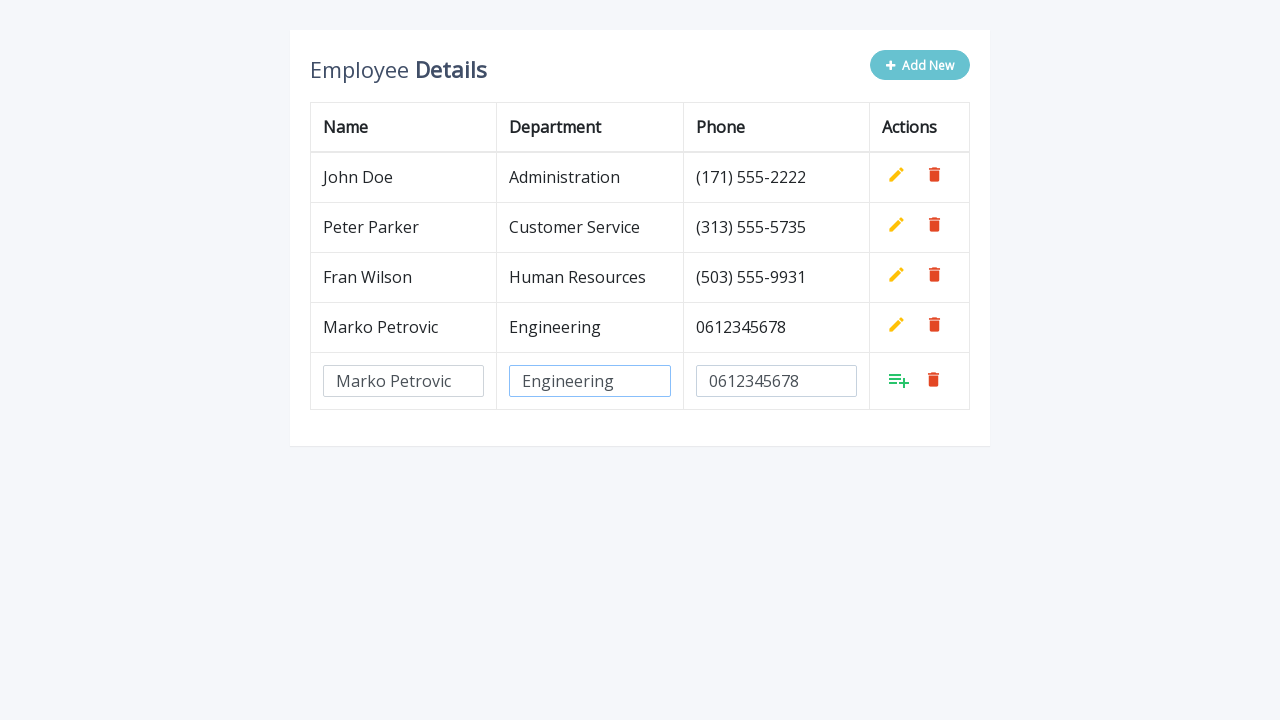

Clicked confirm button to save the new row at (899, 380) on xpath=//table[contains(@class, 'table-bordered')]/tbody/tr[last()]/td[last()]/a
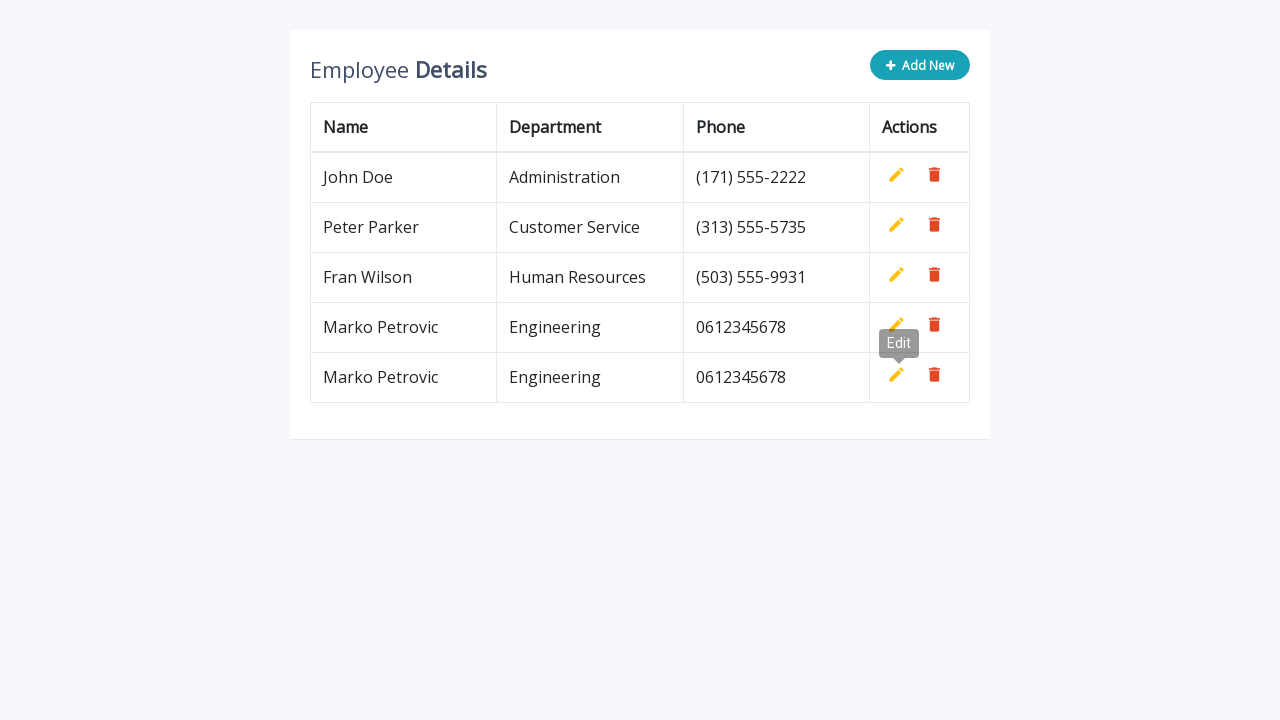

Waited for row to be added to the table
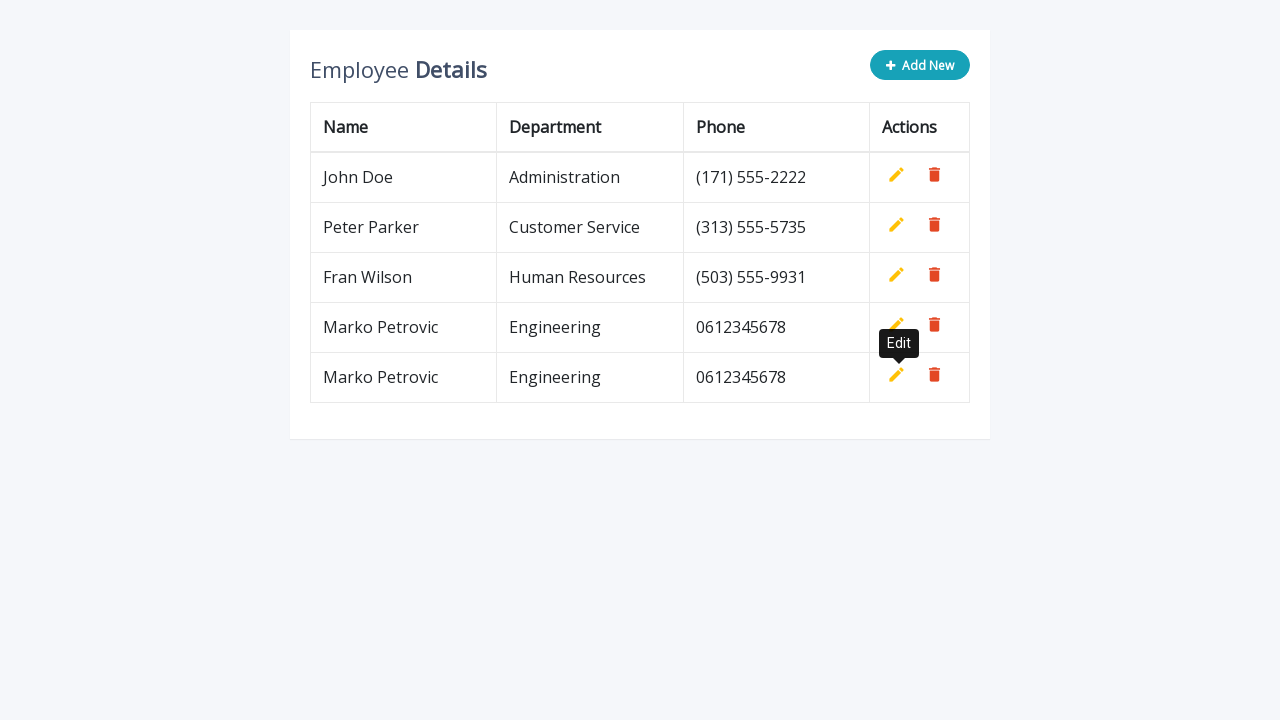

Clicked 'Add New' button to create a new row at (920, 65) on xpath=//*[@class='btn btn-info add-new']
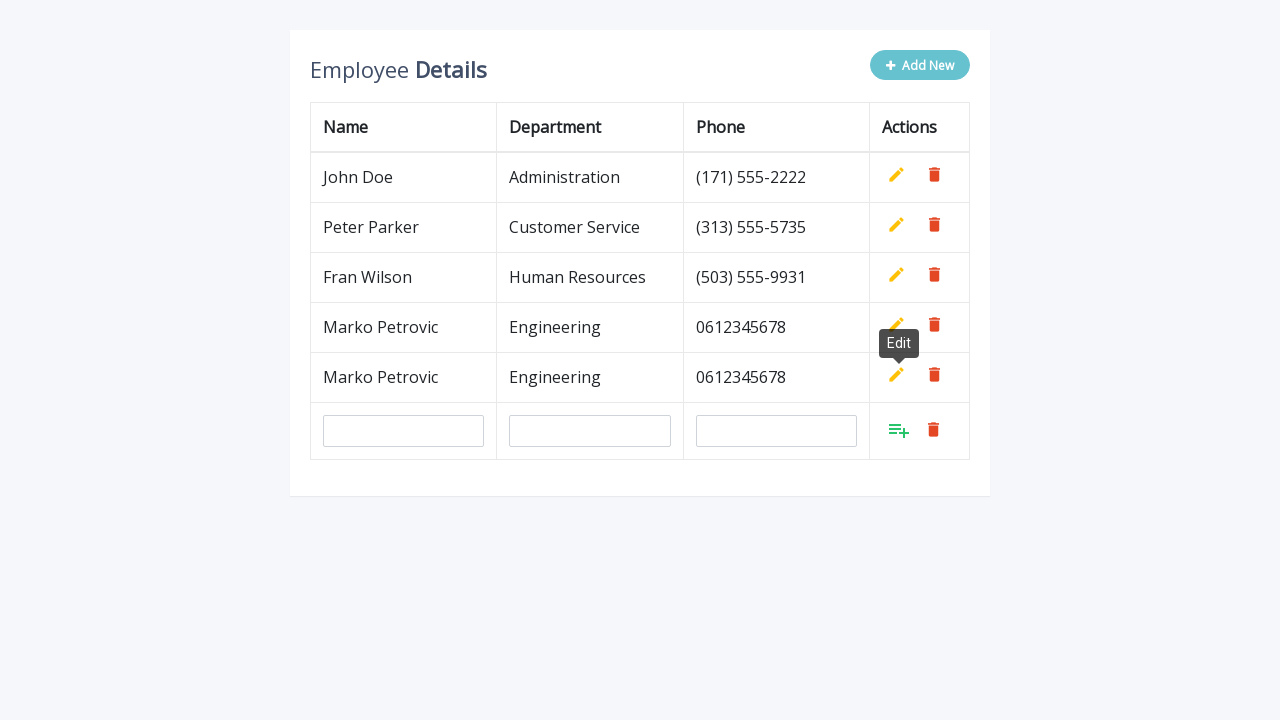

Filled in name field with 'Marko Petrovic' on input[name='name']
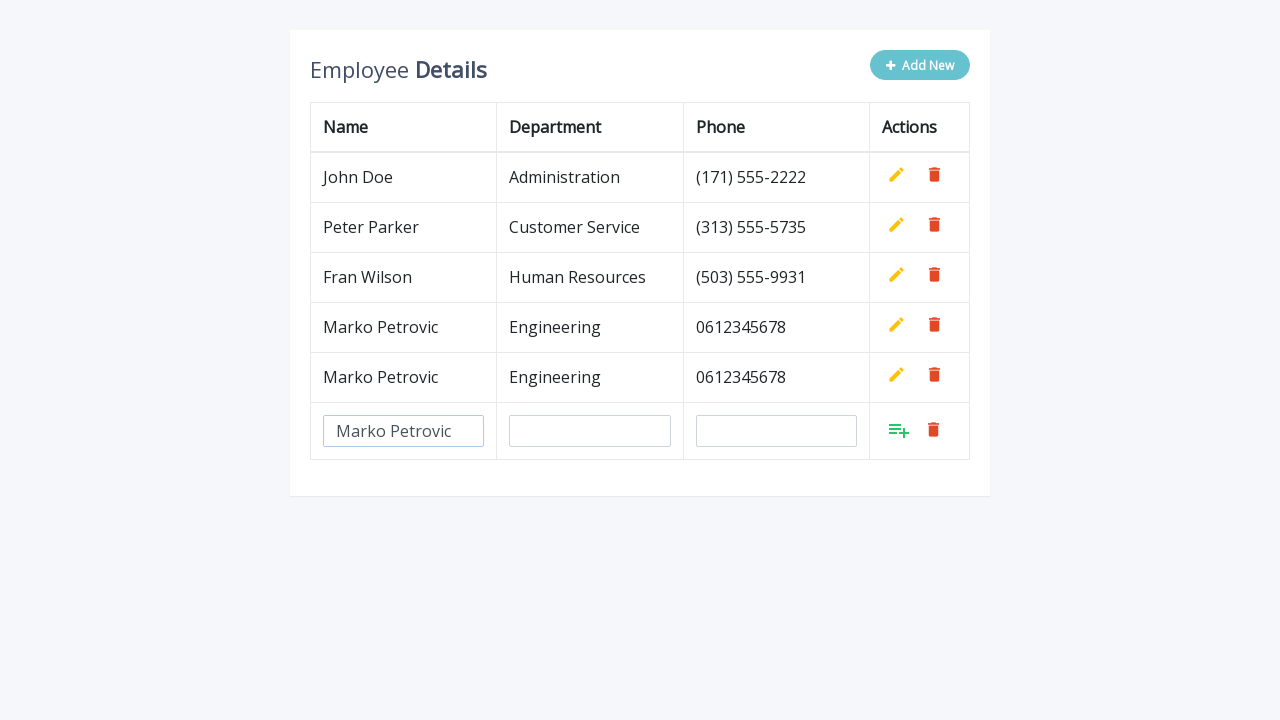

Filled in department field with 'Engineering' on input[name='department']
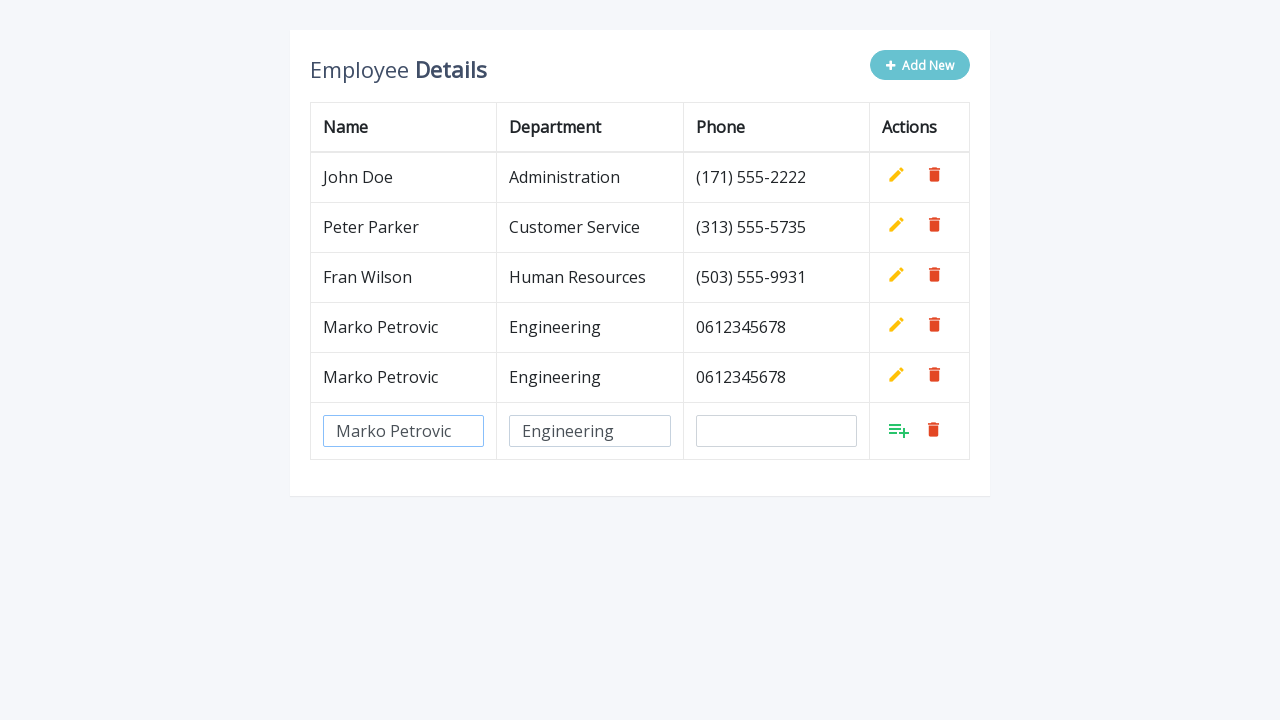

Filled in phone field with '0612345678' on input[name='phone']
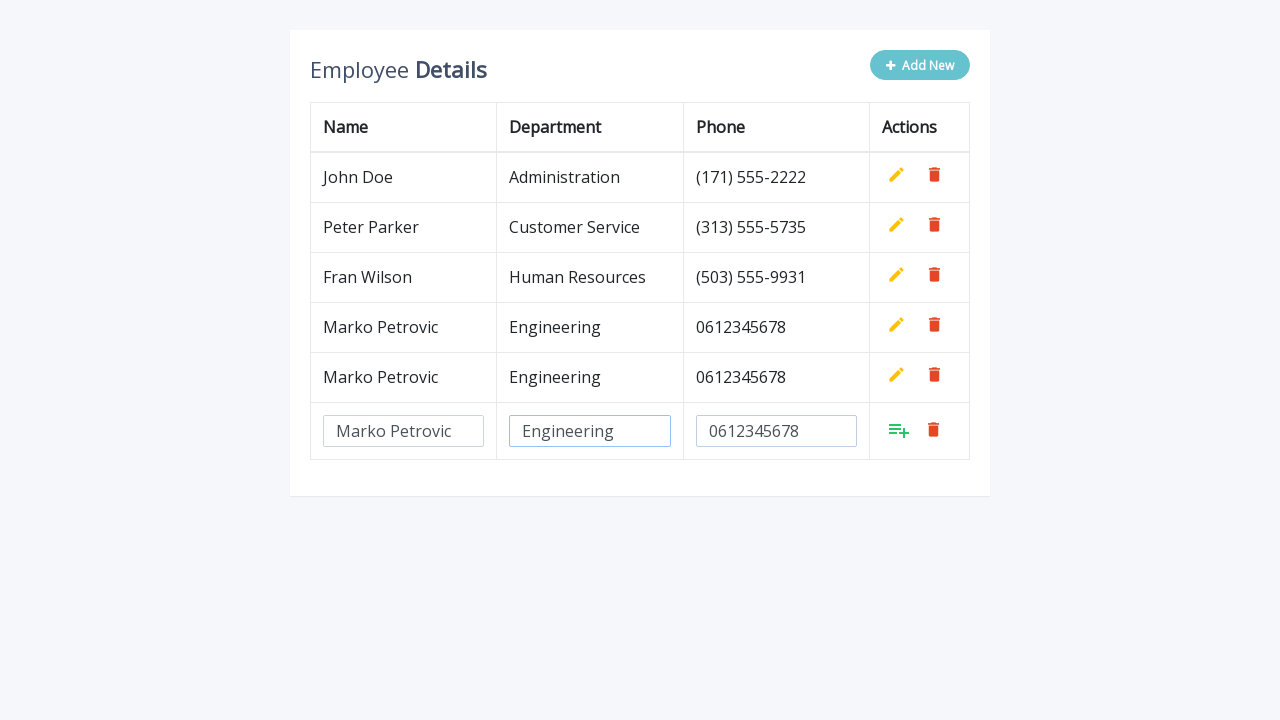

Clicked confirm button to save the new row at (899, 430) on xpath=//table[contains(@class, 'table-bordered')]/tbody/tr[last()]/td[last()]/a
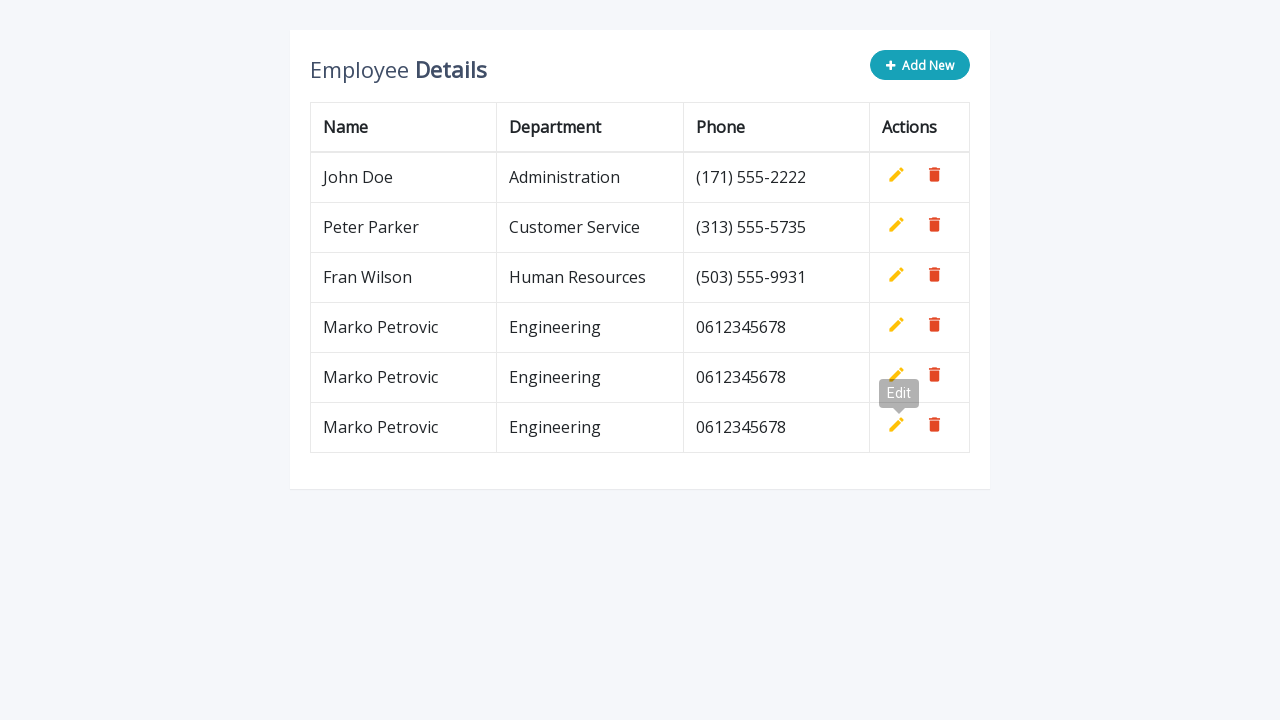

Waited for row to be added to the table
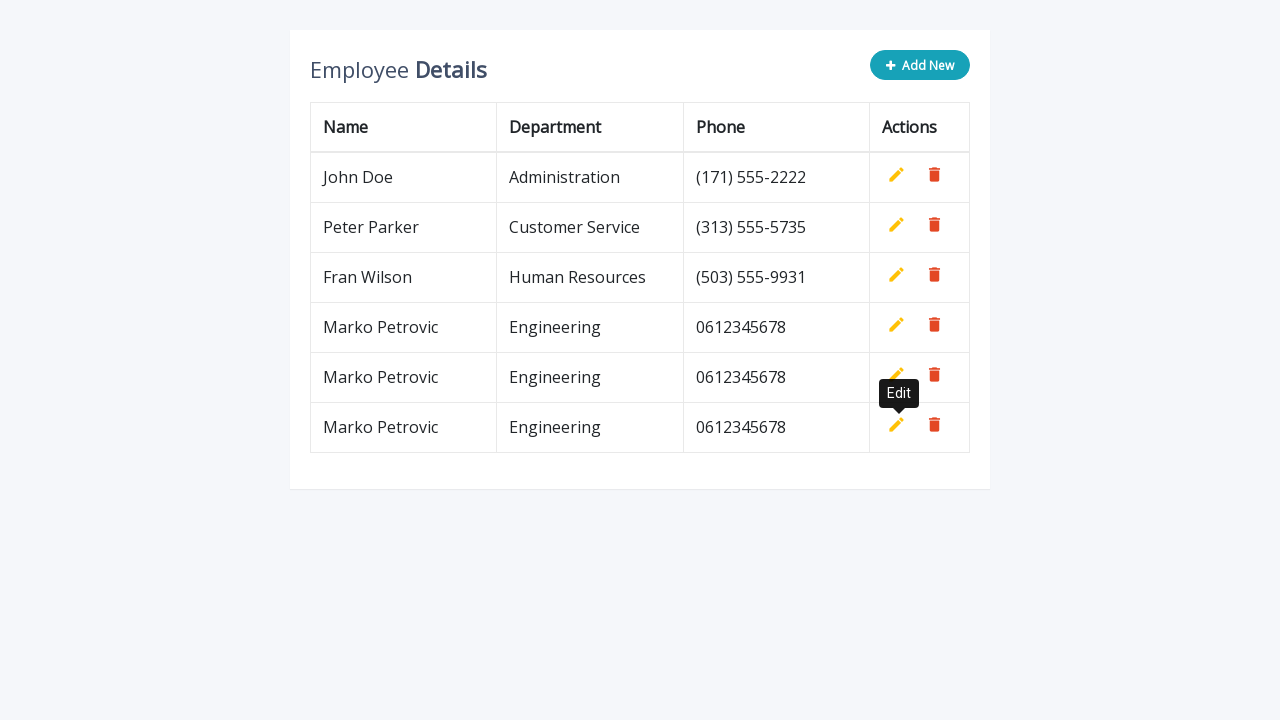

Clicked 'Add New' button to create a new row at (920, 65) on xpath=//*[@class='btn btn-info add-new']
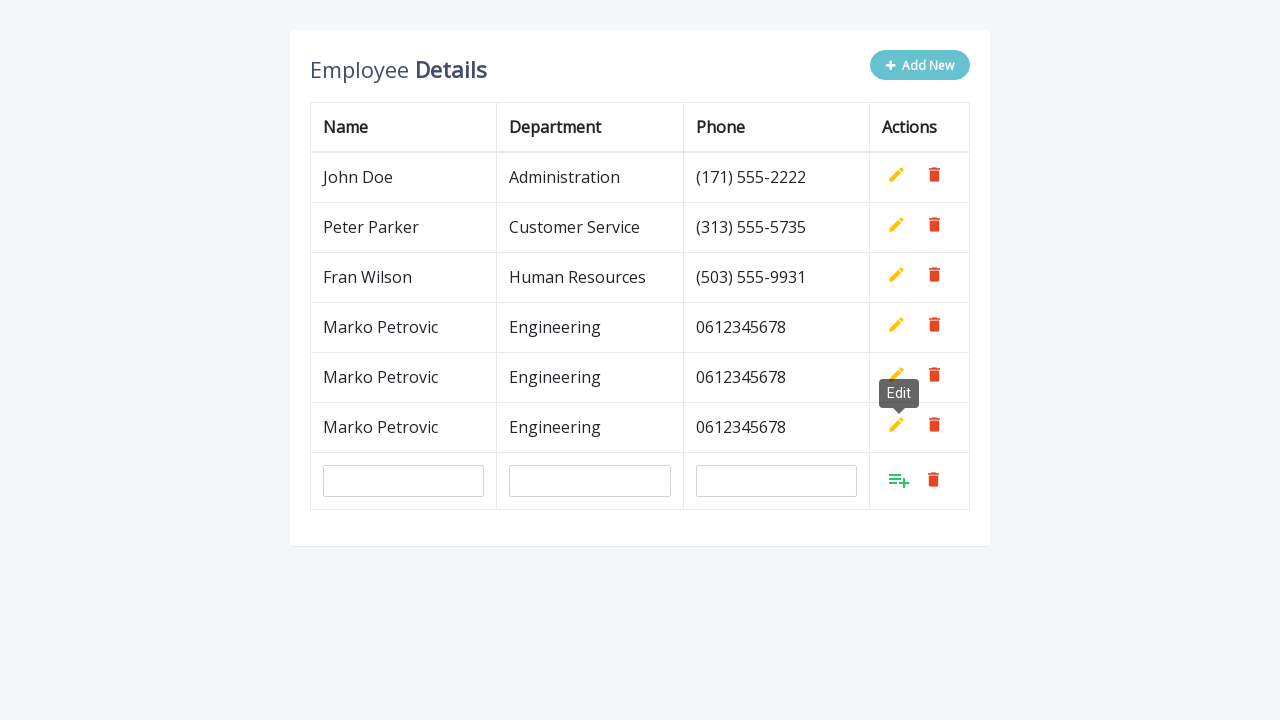

Filled in name field with 'Marko Petrovic' on input[name='name']
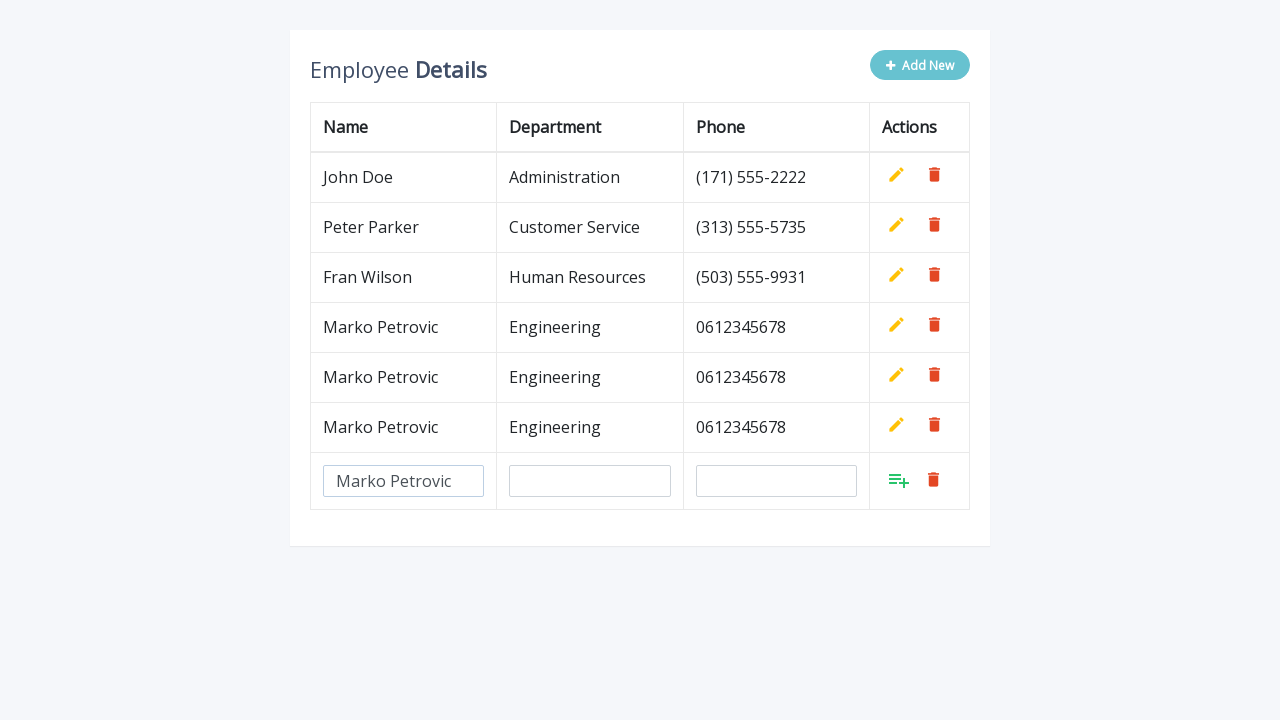

Filled in department field with 'Engineering' on input[name='department']
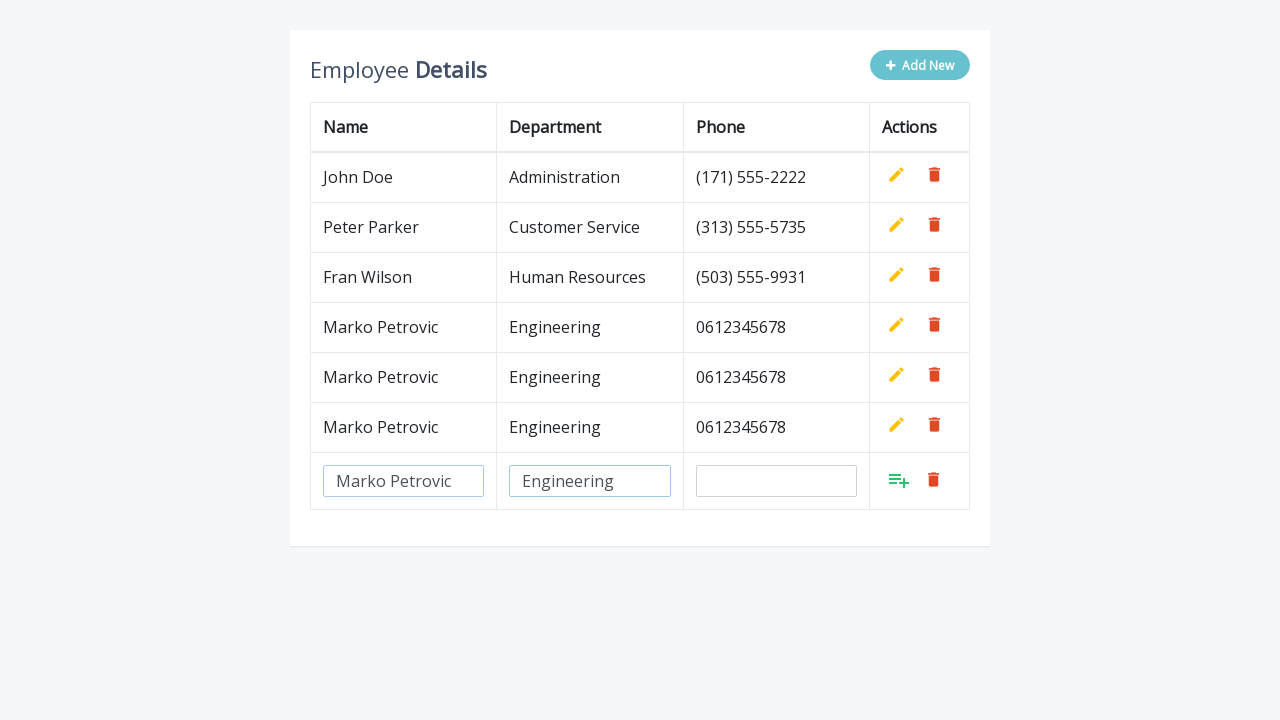

Filled in phone field with '0612345678' on input[name='phone']
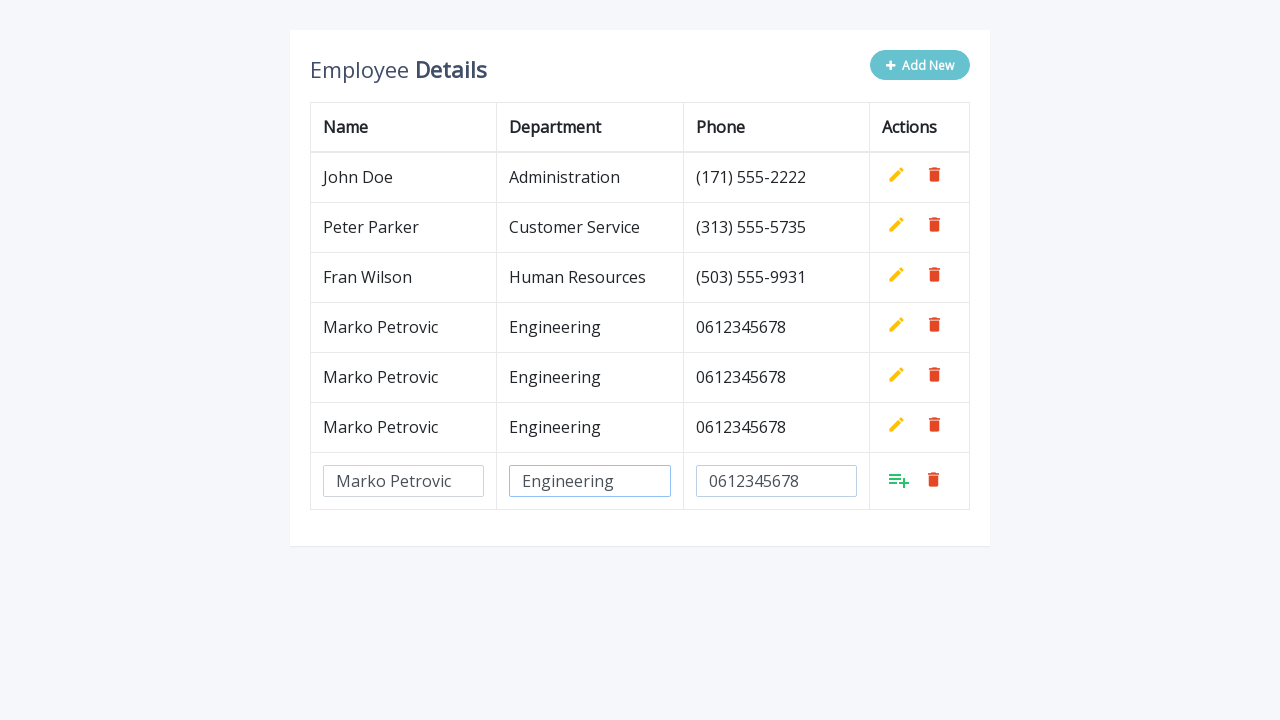

Clicked confirm button to save the new row at (899, 480) on xpath=//table[contains(@class, 'table-bordered')]/tbody/tr[last()]/td[last()]/a
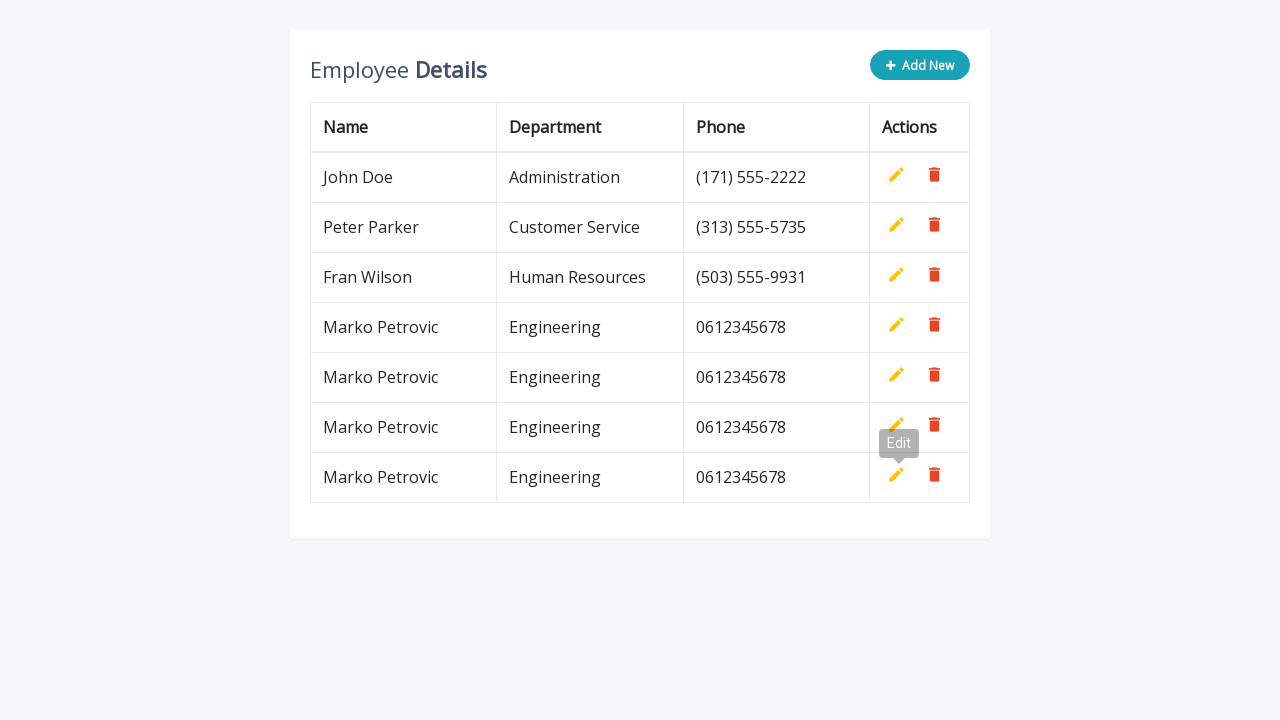

Waited for row to be added to the table
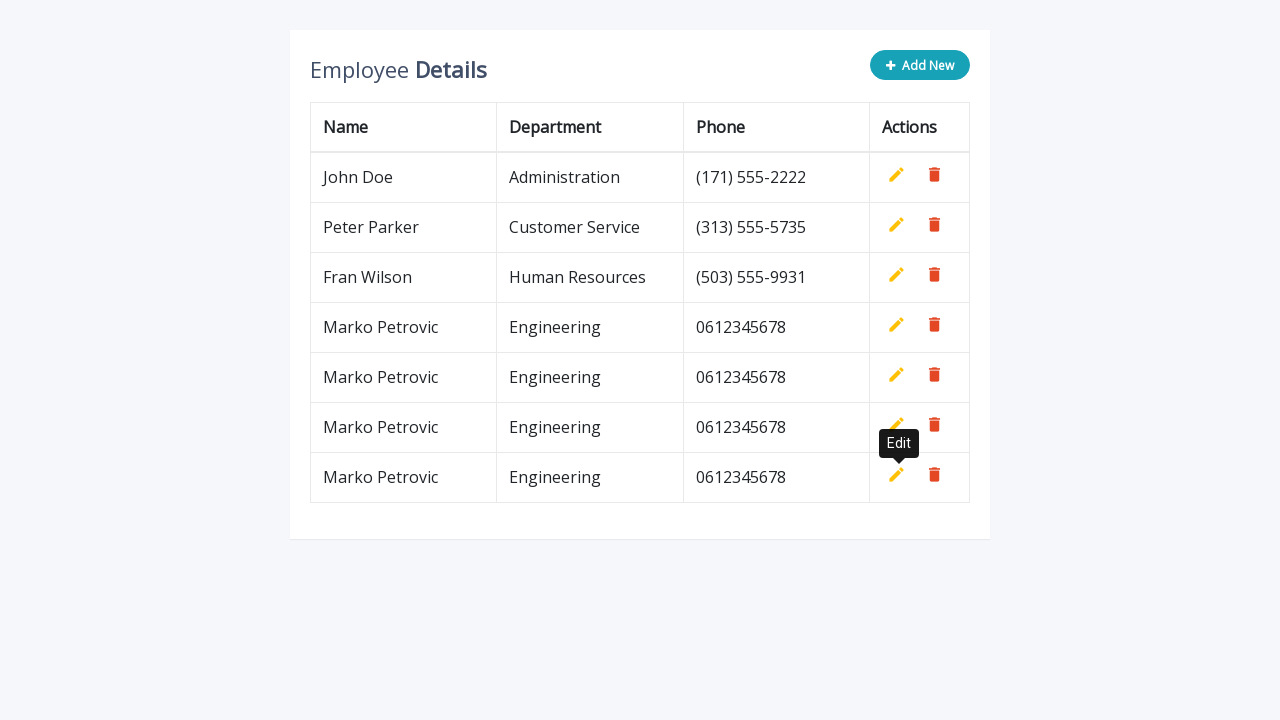

Clicked 'Add New' button to create a new row at (920, 65) on xpath=//*[@class='btn btn-info add-new']
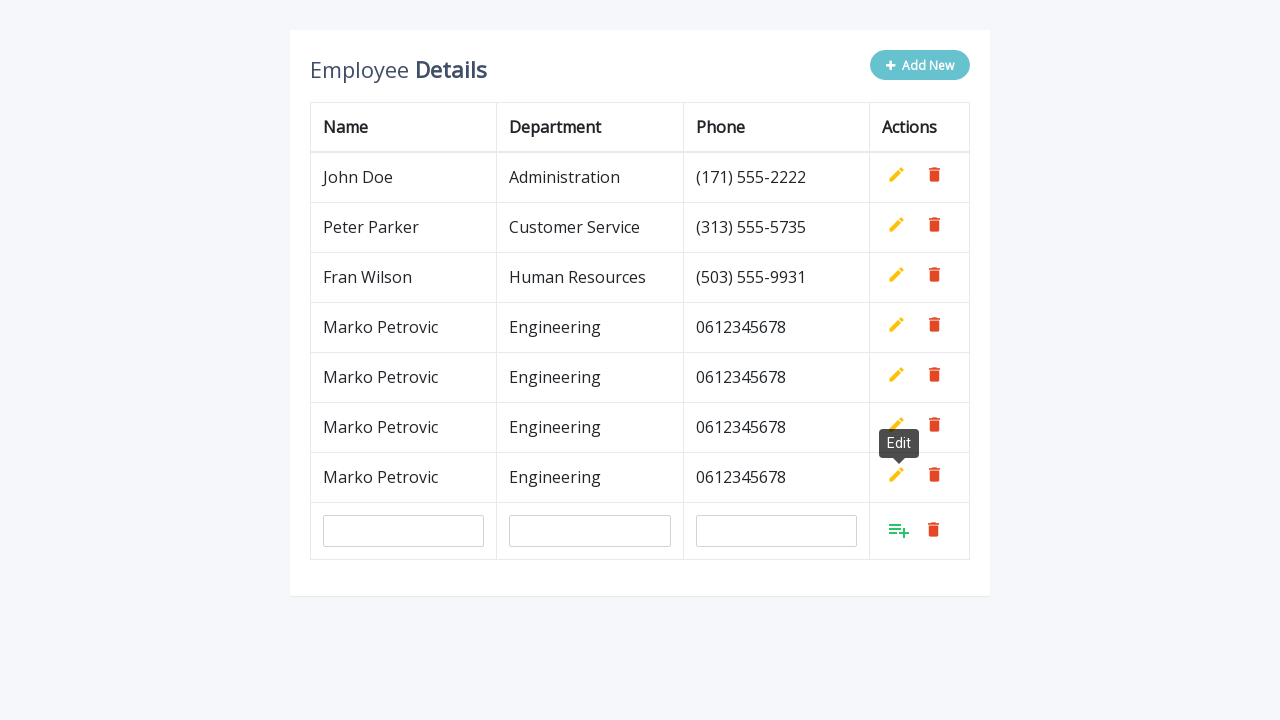

Filled in name field with 'Marko Petrovic' on input[name='name']
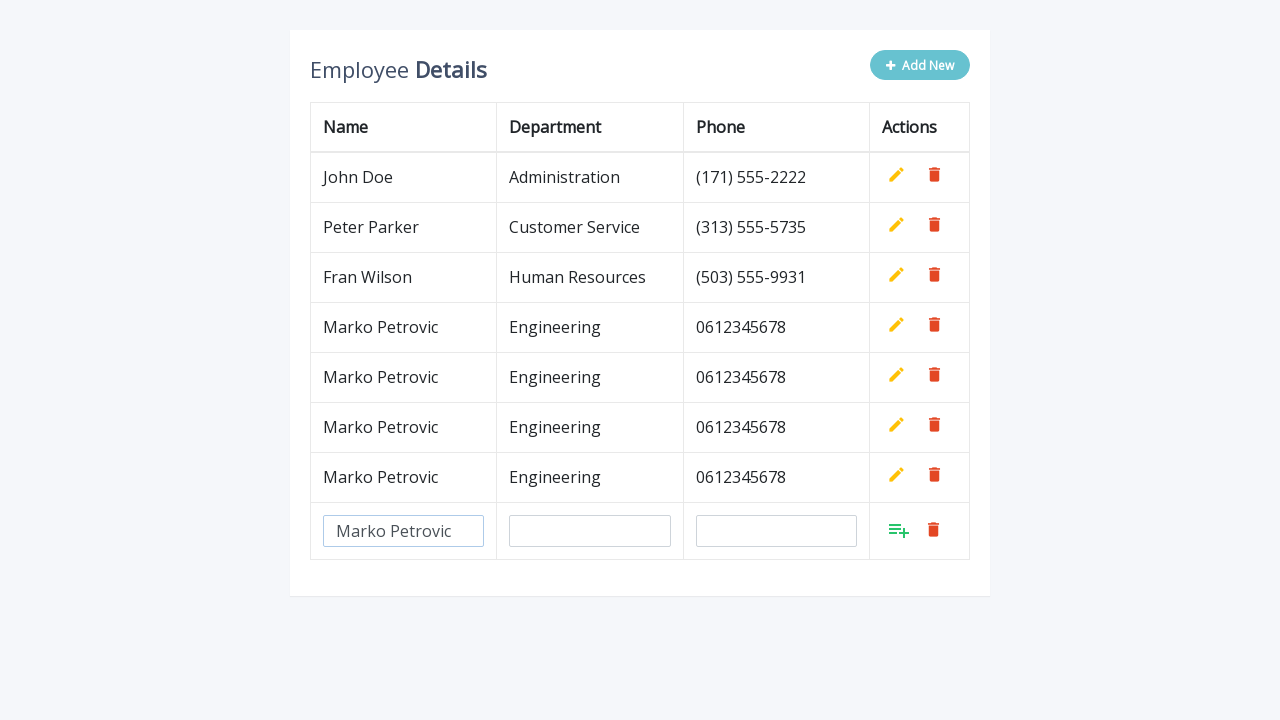

Filled in department field with 'Engineering' on input[name='department']
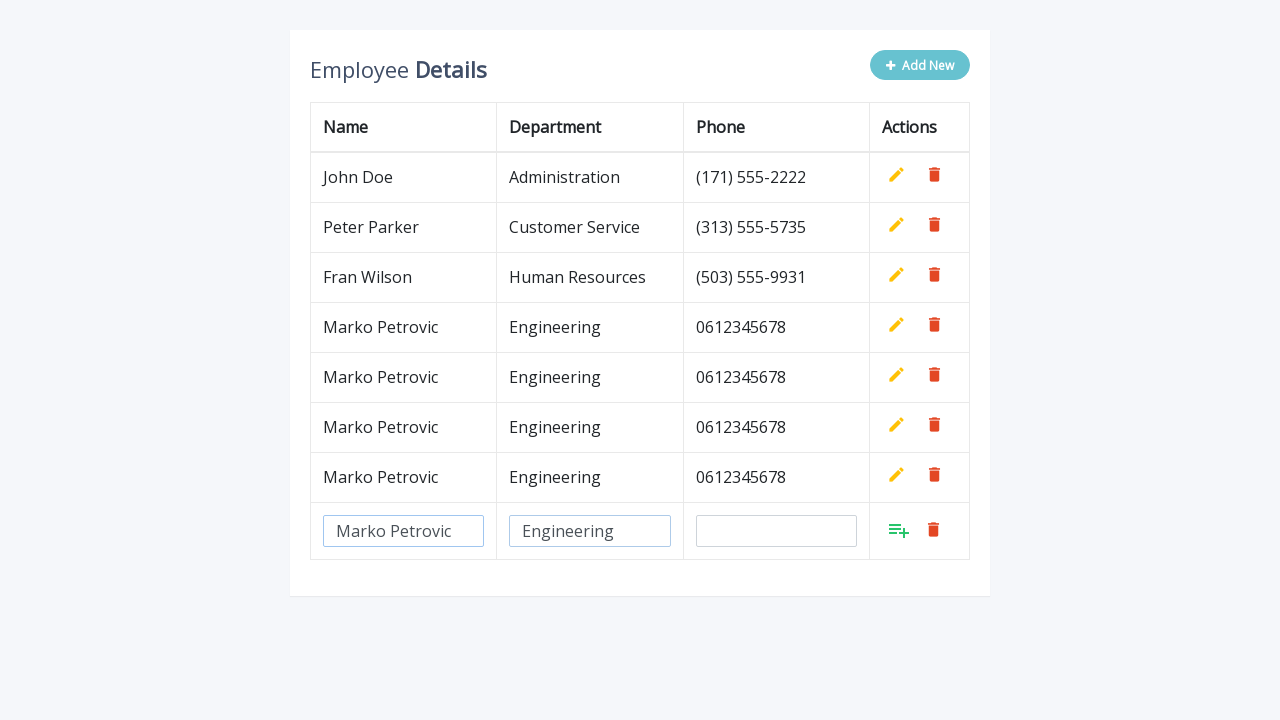

Filled in phone field with '0612345678' on input[name='phone']
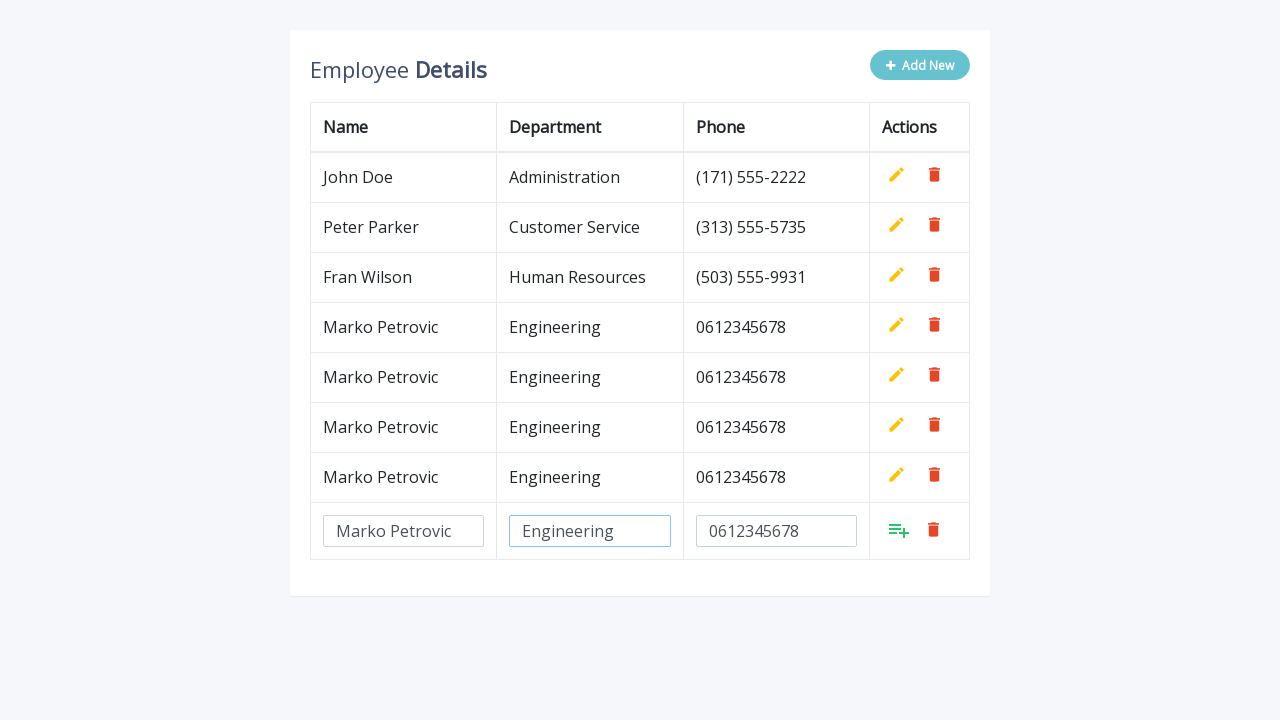

Clicked confirm button to save the new row at (899, 530) on xpath=//table[contains(@class, 'table-bordered')]/tbody/tr[last()]/td[last()]/a
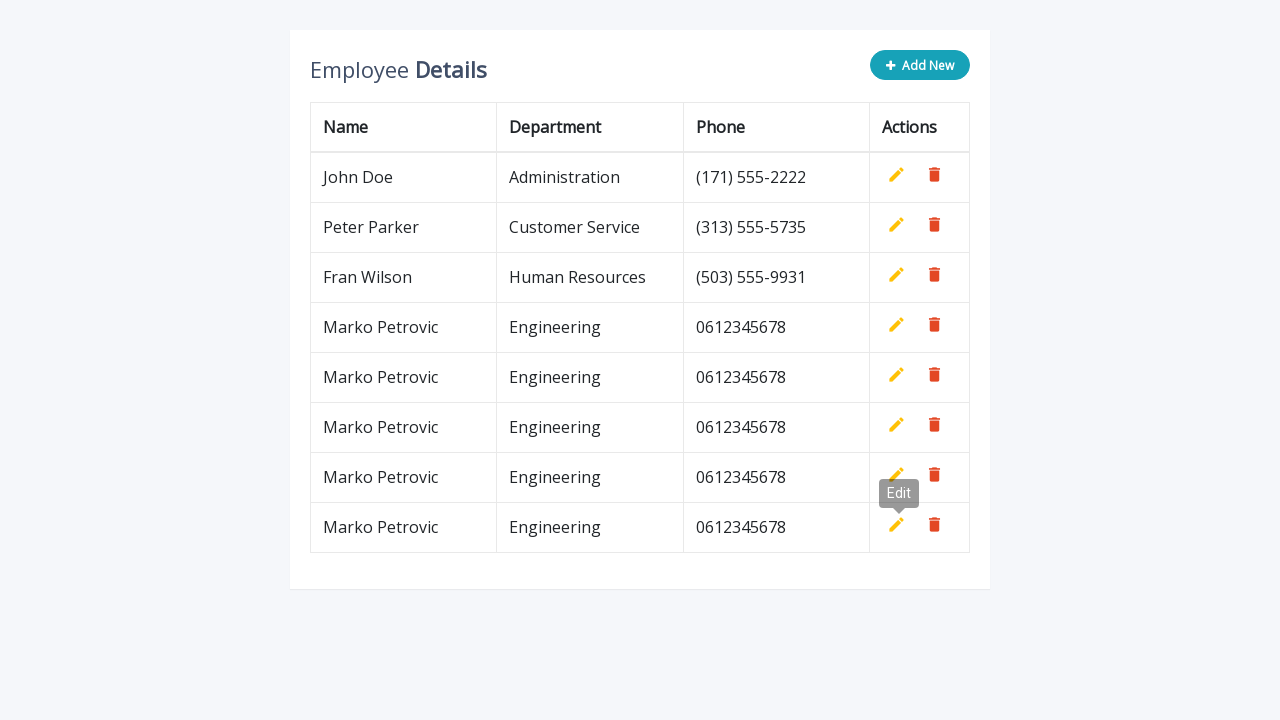

Waited for row to be added to the table
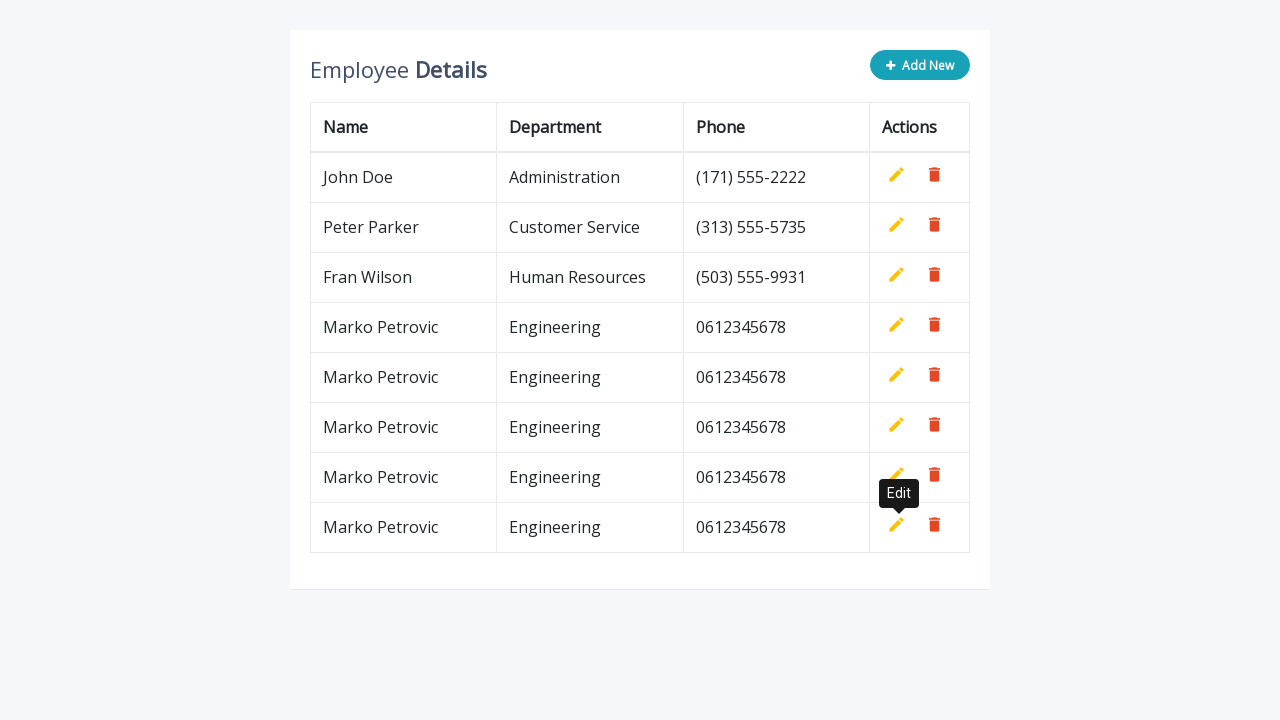

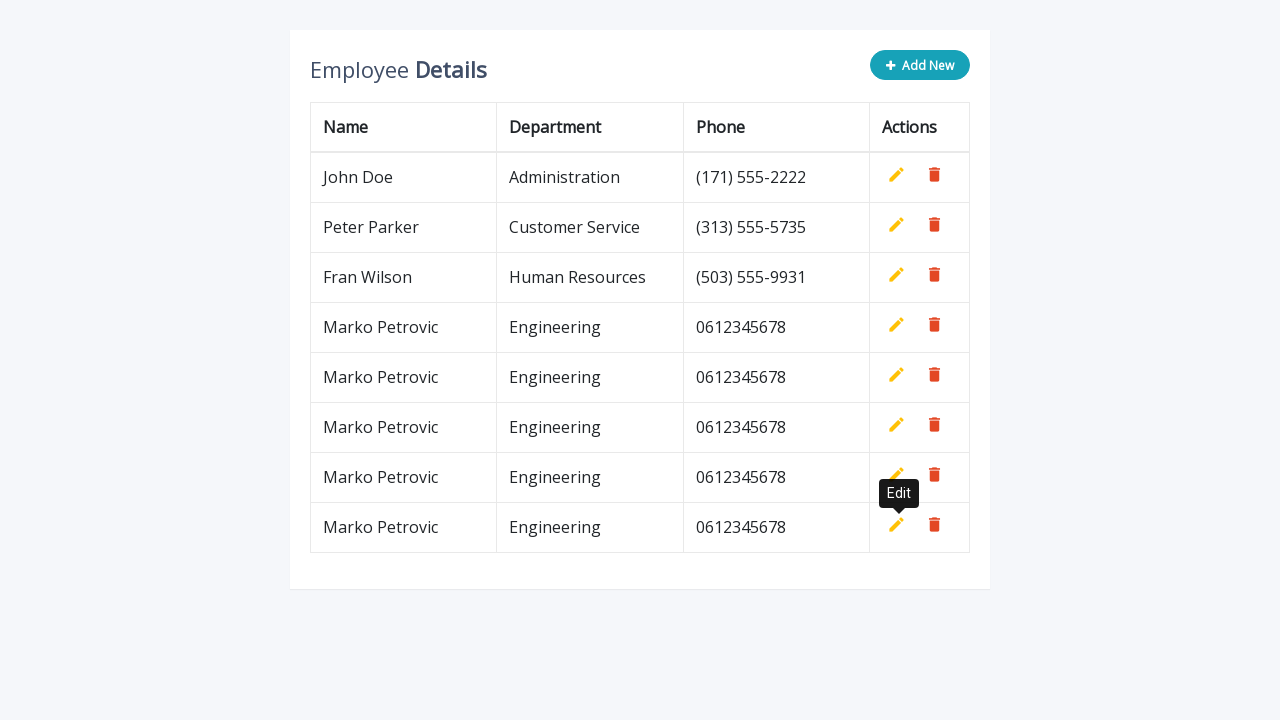